Tests filling a form with dynamic attribute selectors on a Selenium training page, entering username and password credentials and submitting the form, then verifying the confirmation message appears.

Starting URL: https://v1.training-support.net/selenium/dynamic-attributes

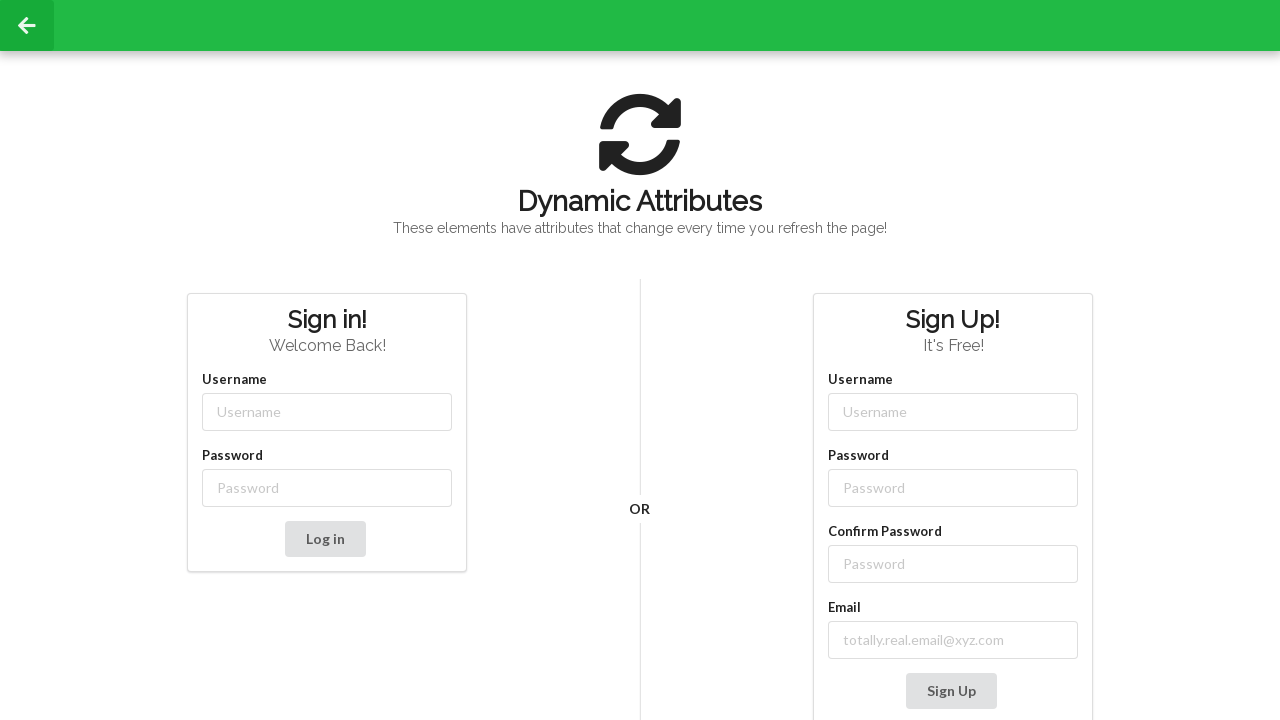

Filled username field with 'admin' using dynamic attribute selector on //input[starts-with(@class, 'username-')]
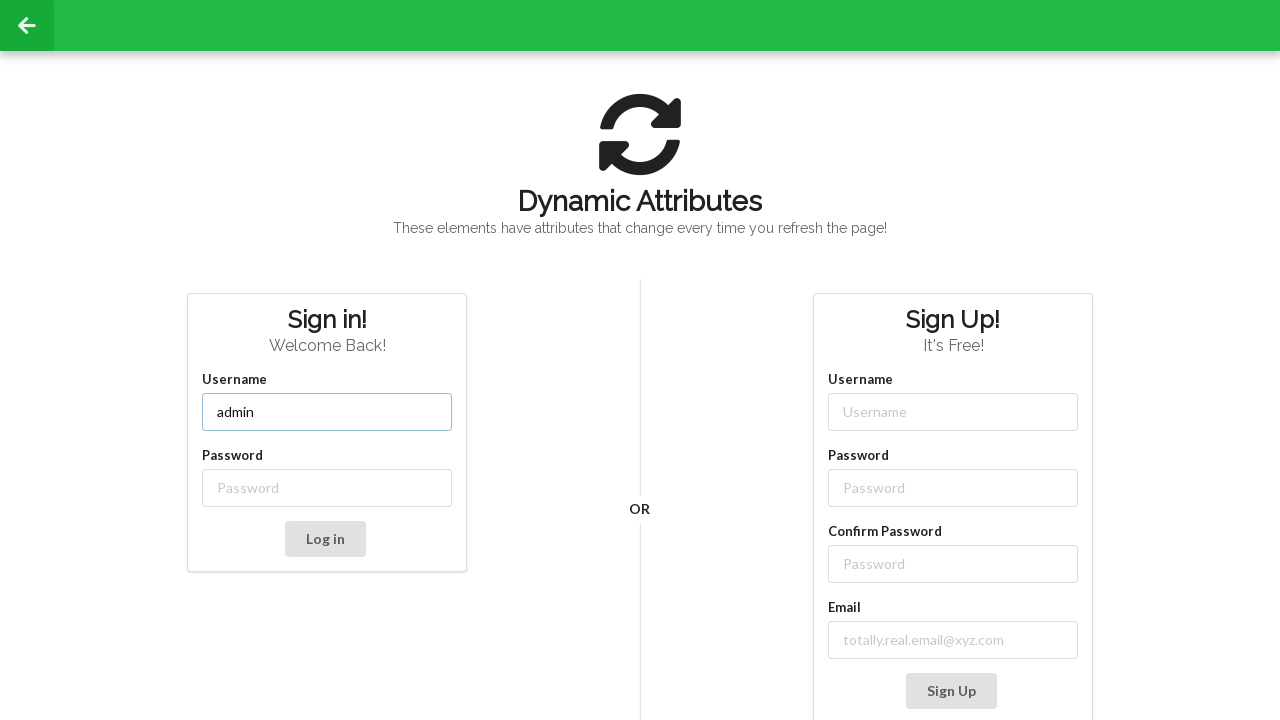

Filled password field with 'password' using dynamic attribute selector on //input[starts-with(@class, 'password-')]
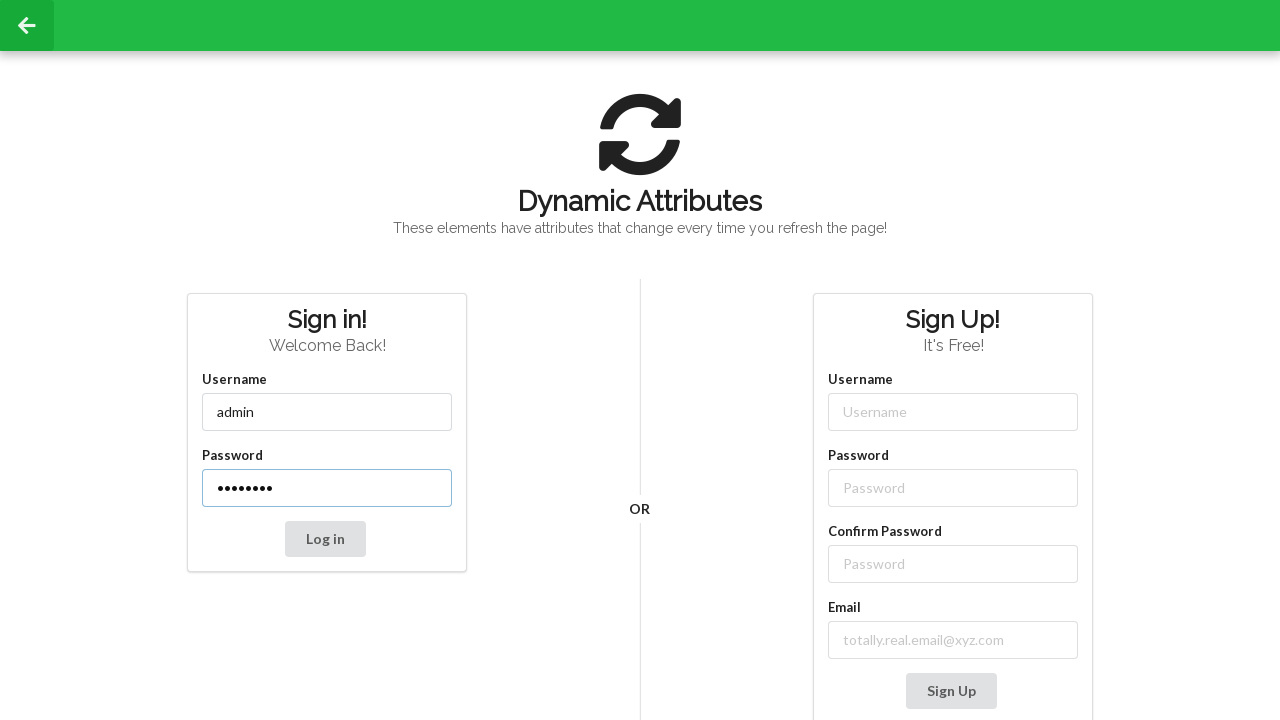

Clicked the submit button to login at (325, 539) on button[type='submit']
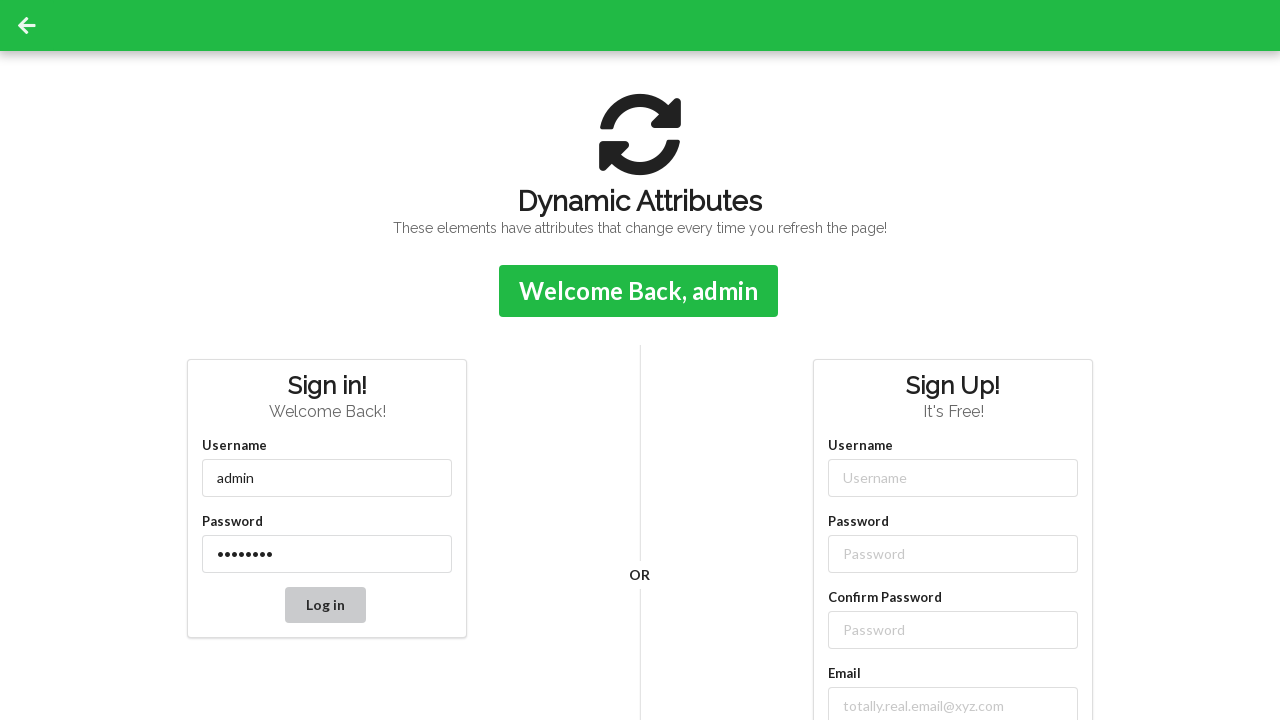

Confirmation message appeared on the page
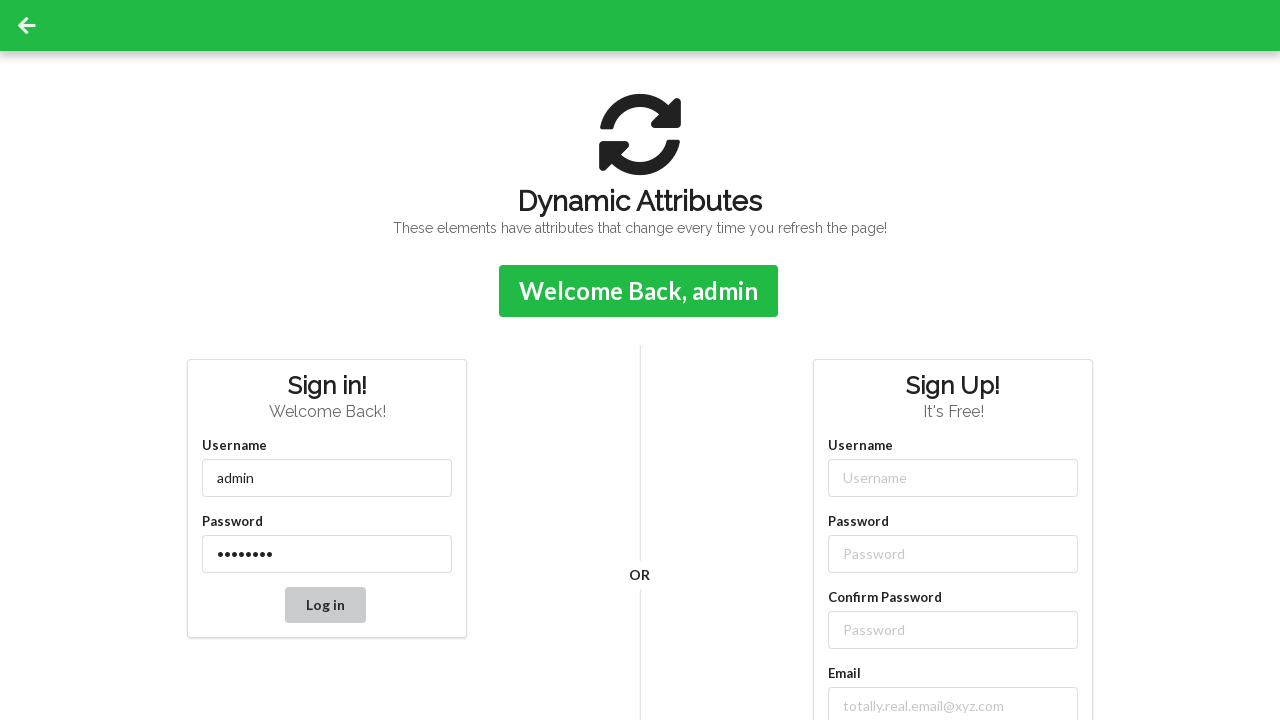

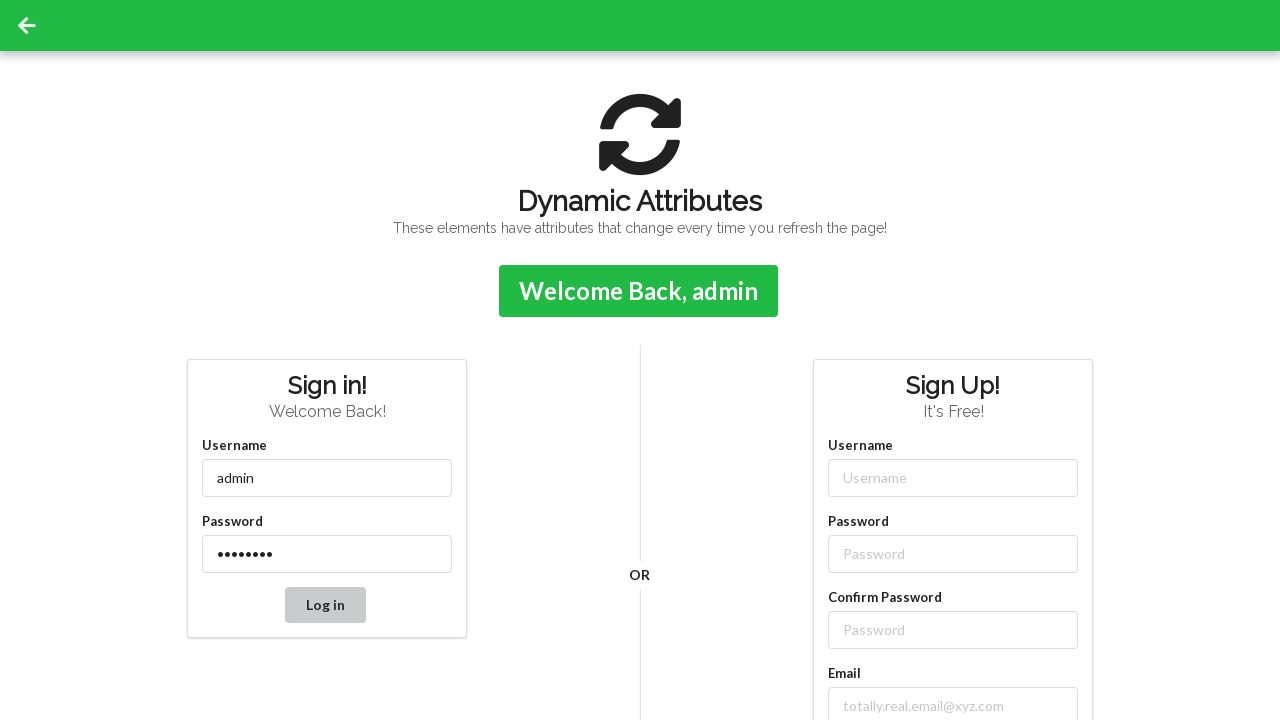